Tests handling of JavaScript alert dialogs by clicking a button, accepting the alert, reading a displayed value, calculating a mathematical result based on that value, and submitting the answer.

Starting URL: http://suninjuly.github.io/alert_accept.html

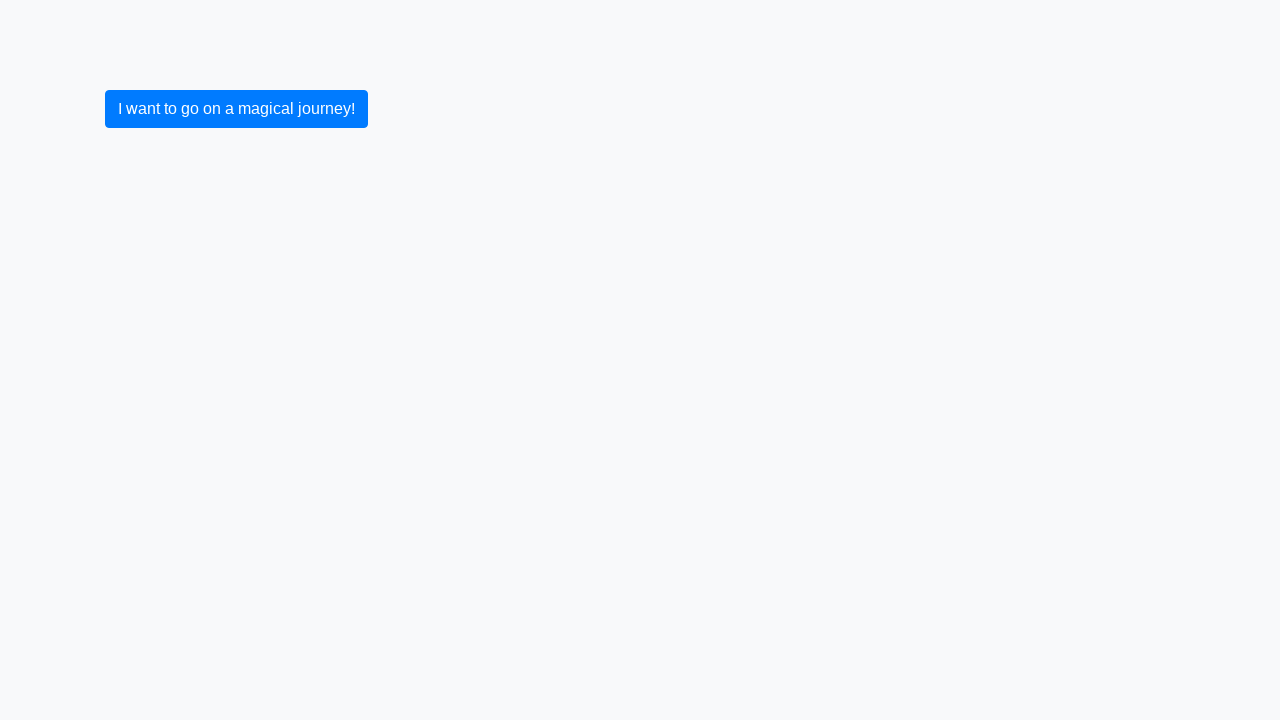

Set up dialog handler to accept JavaScript alerts
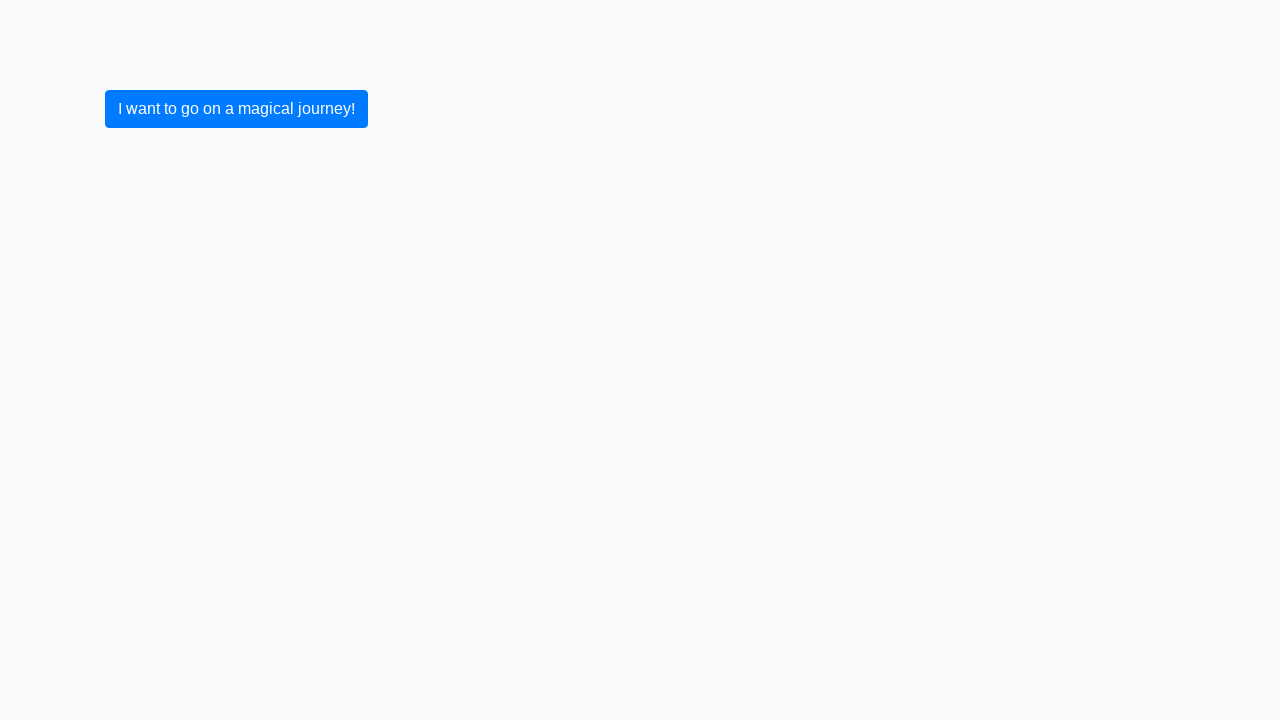

Clicked button to trigger JavaScript alert at (236, 109) on button
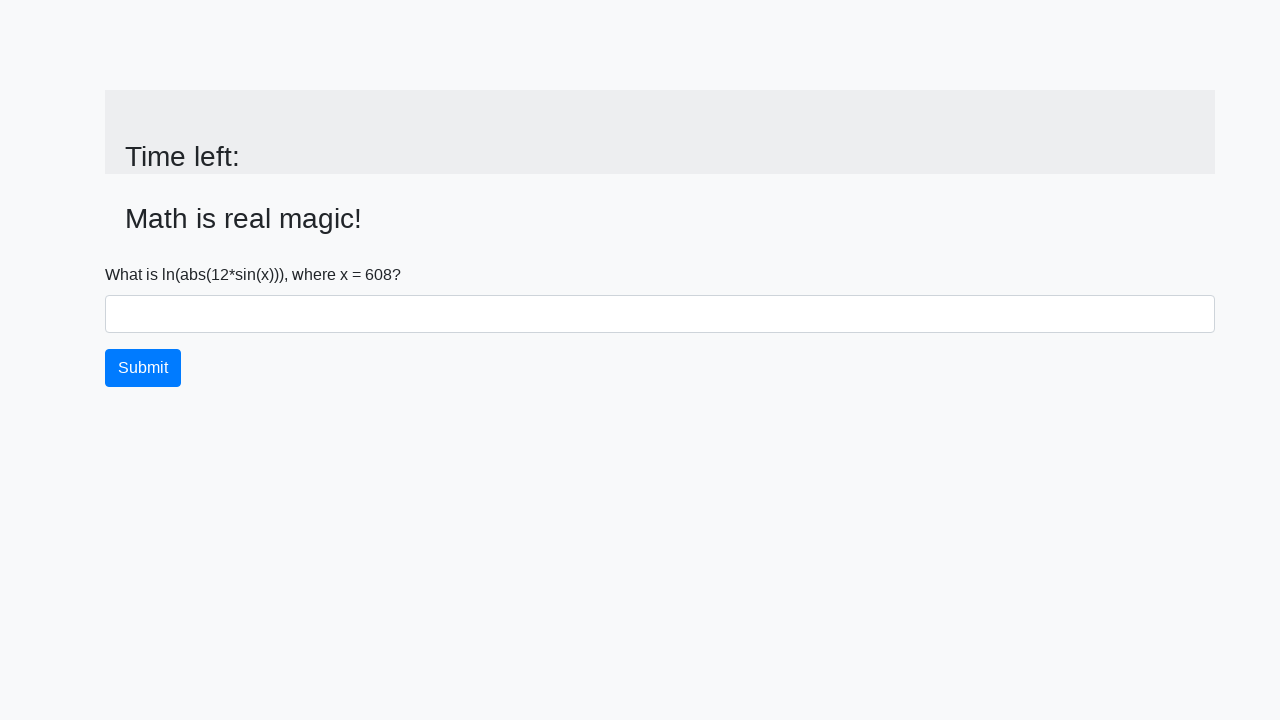

Waited for input value span to appear after alert acceptance
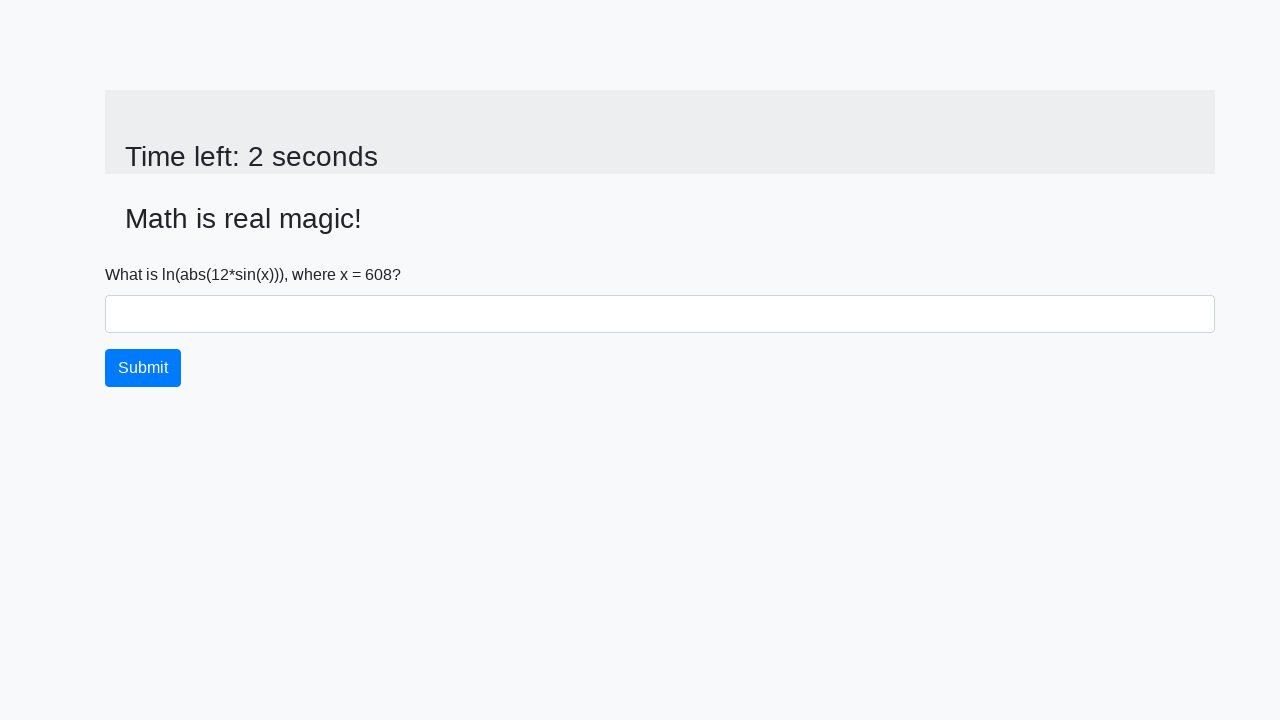

Retrieved value from span element: 608
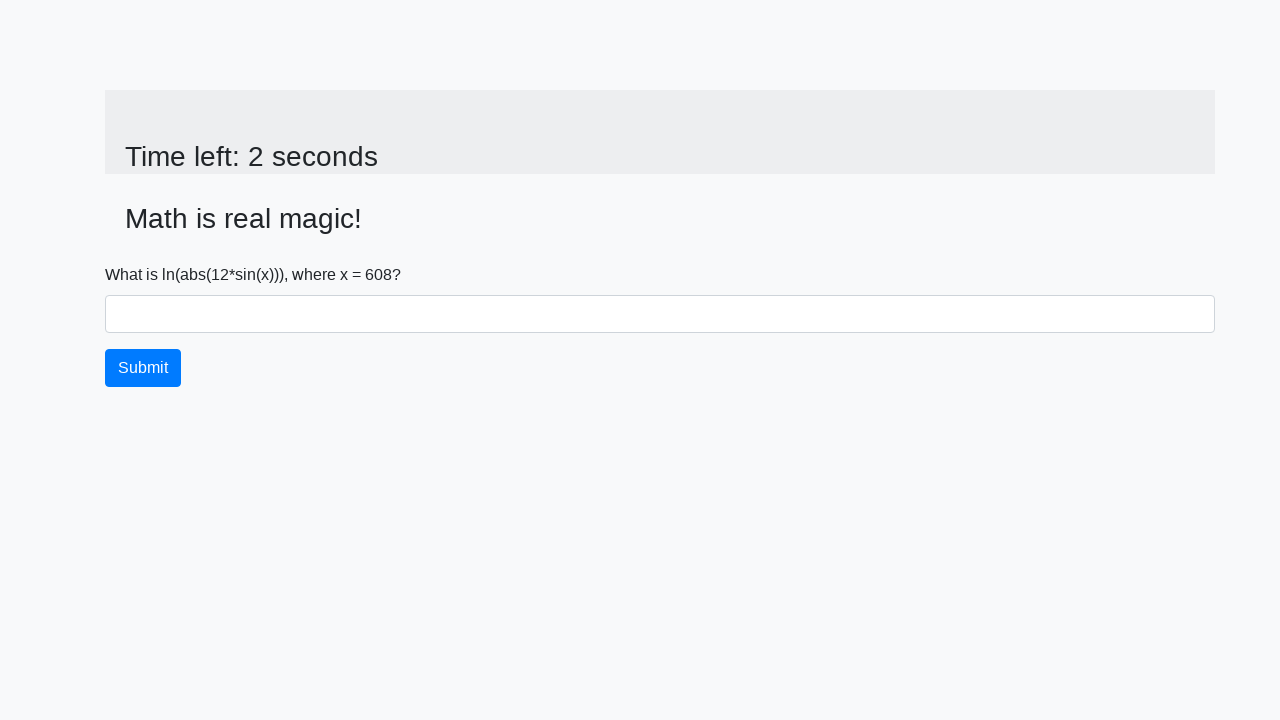

Calculated mathematical result using formula log(abs(12*sin(x))): 2.4797138556192238
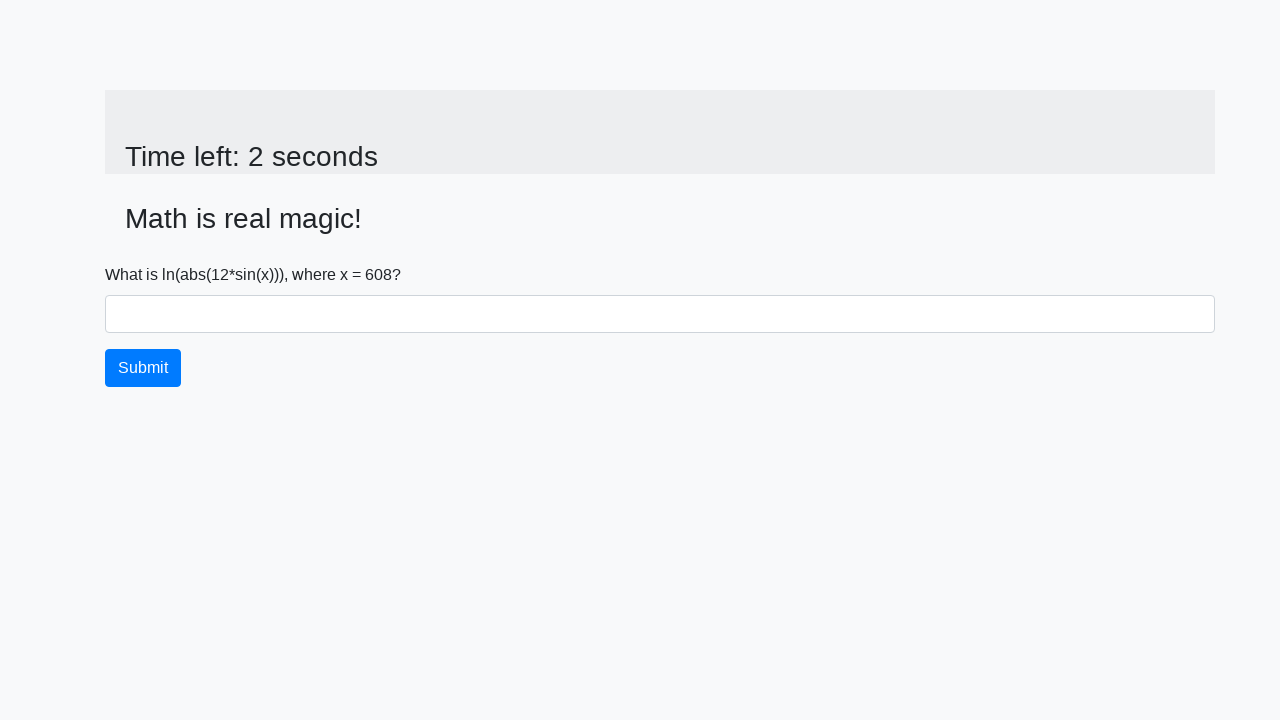

Filled input field with calculated value: 2.4797138556192238 on input
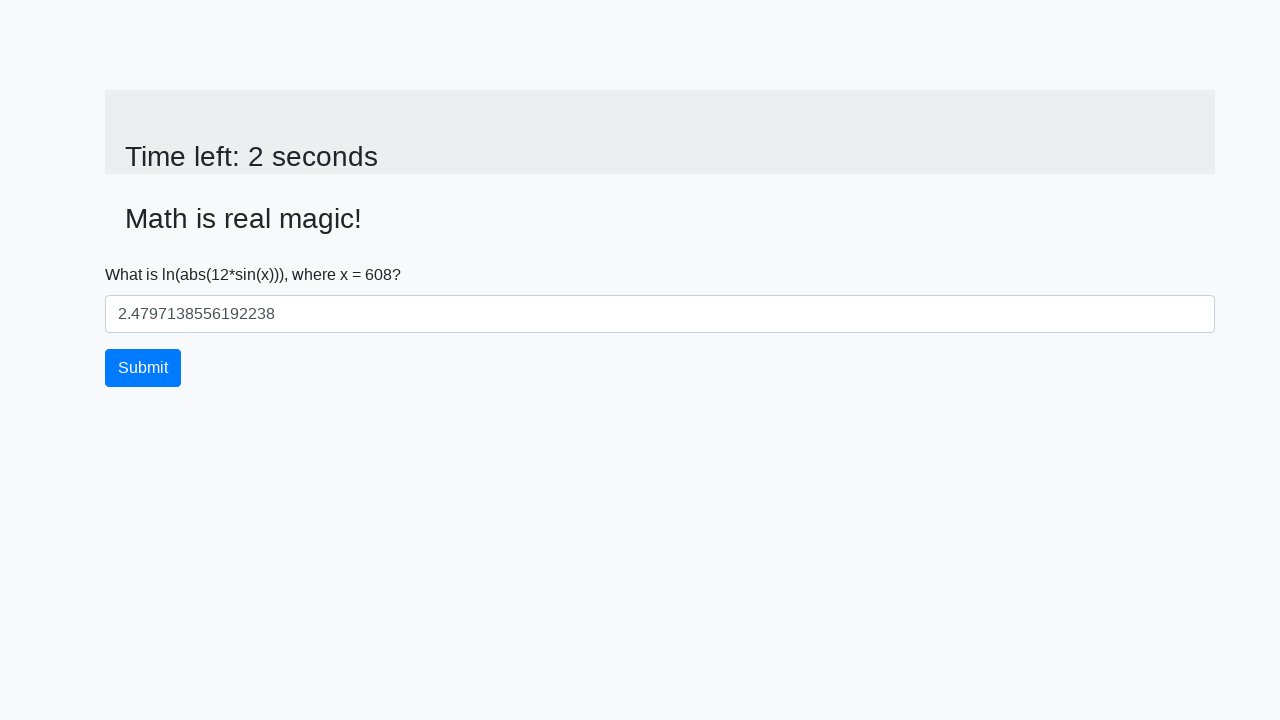

Clicked submit button to submit the answer at (143, 368) on button
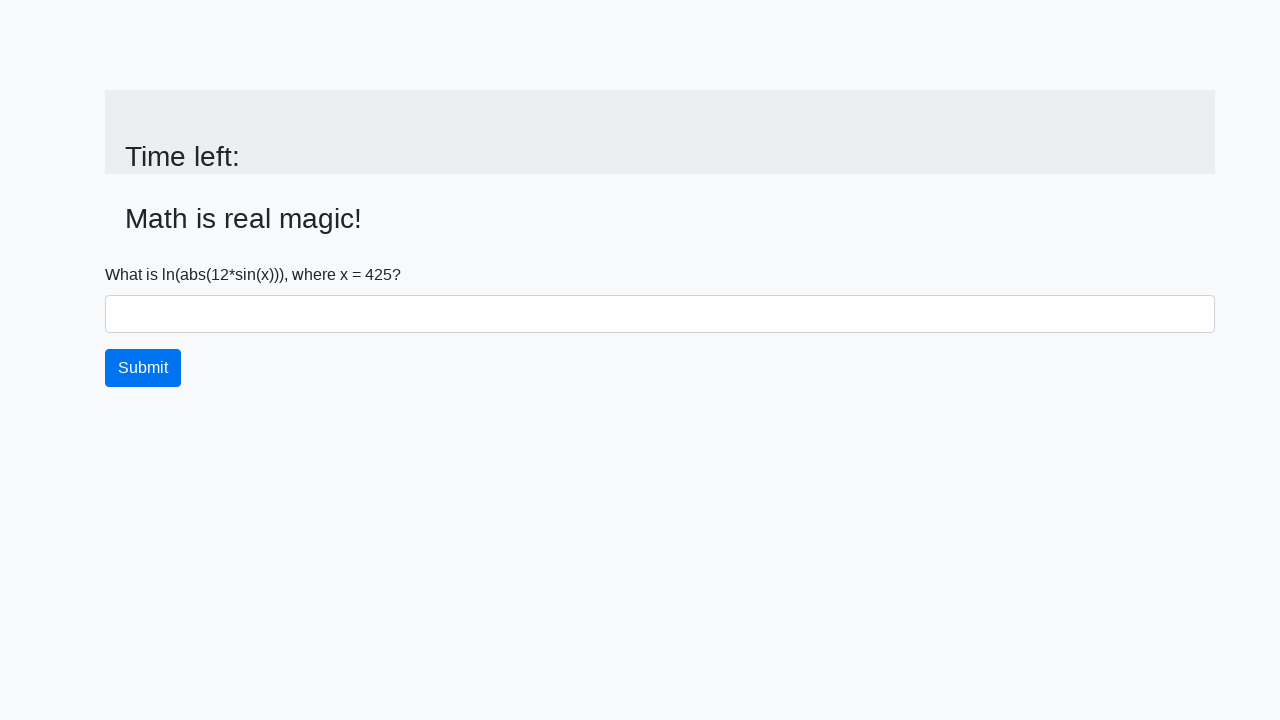

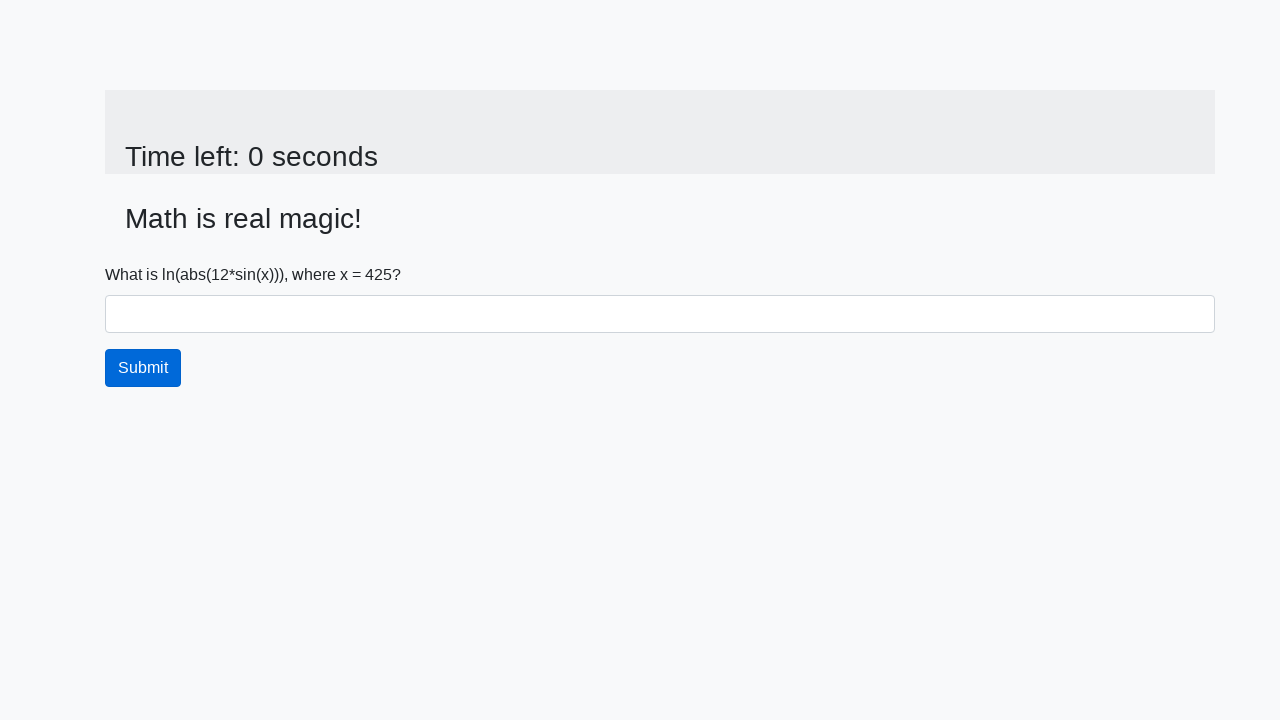